Tests that the currently applied filter link is highlighted

Starting URL: https://demo.playwright.dev/todomvc

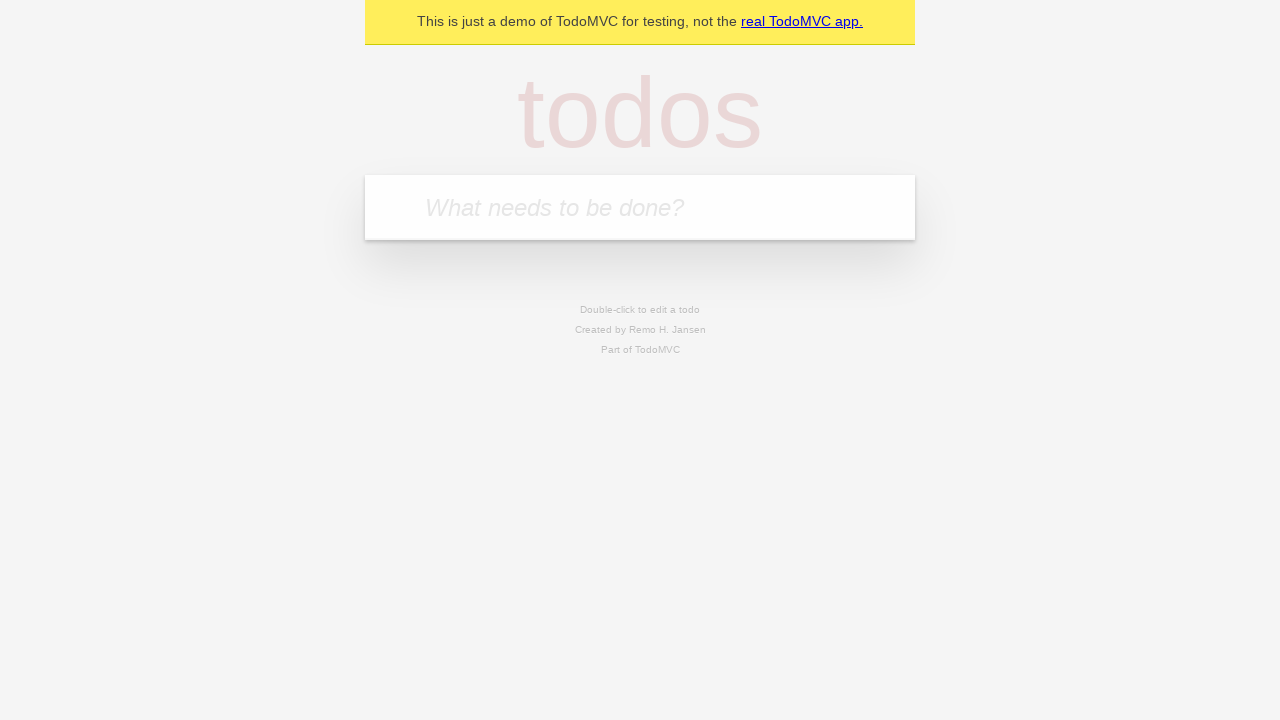

Filled todo input with 'buy some cheese' on internal:attr=[placeholder="What needs to be done?"i]
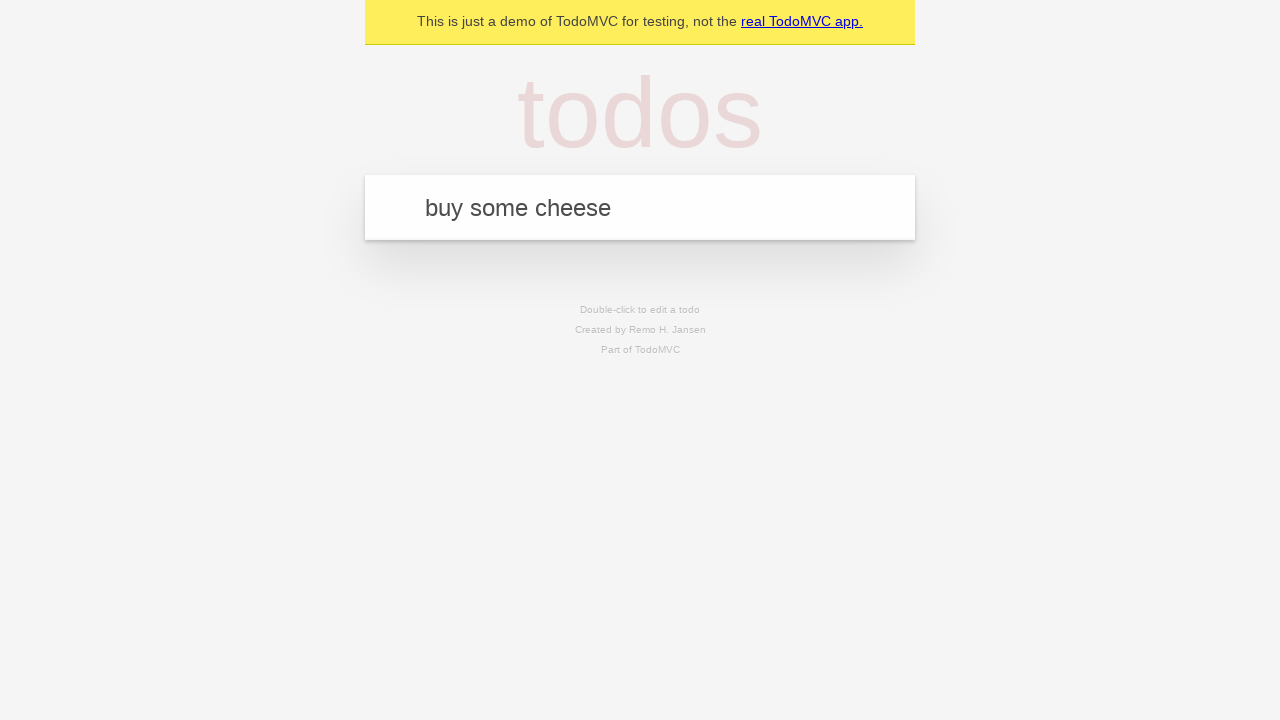

Pressed Enter to add first todo on internal:attr=[placeholder="What needs to be done?"i]
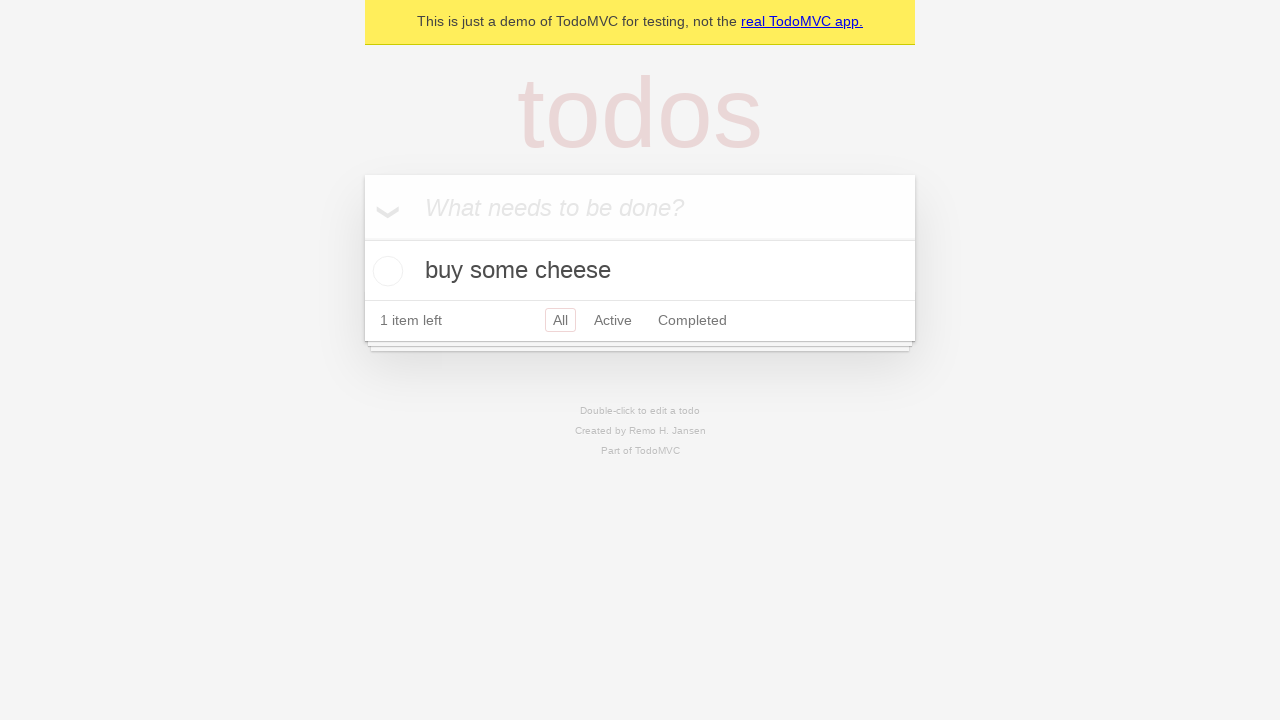

Filled todo input with 'feed the cat' on internal:attr=[placeholder="What needs to be done?"i]
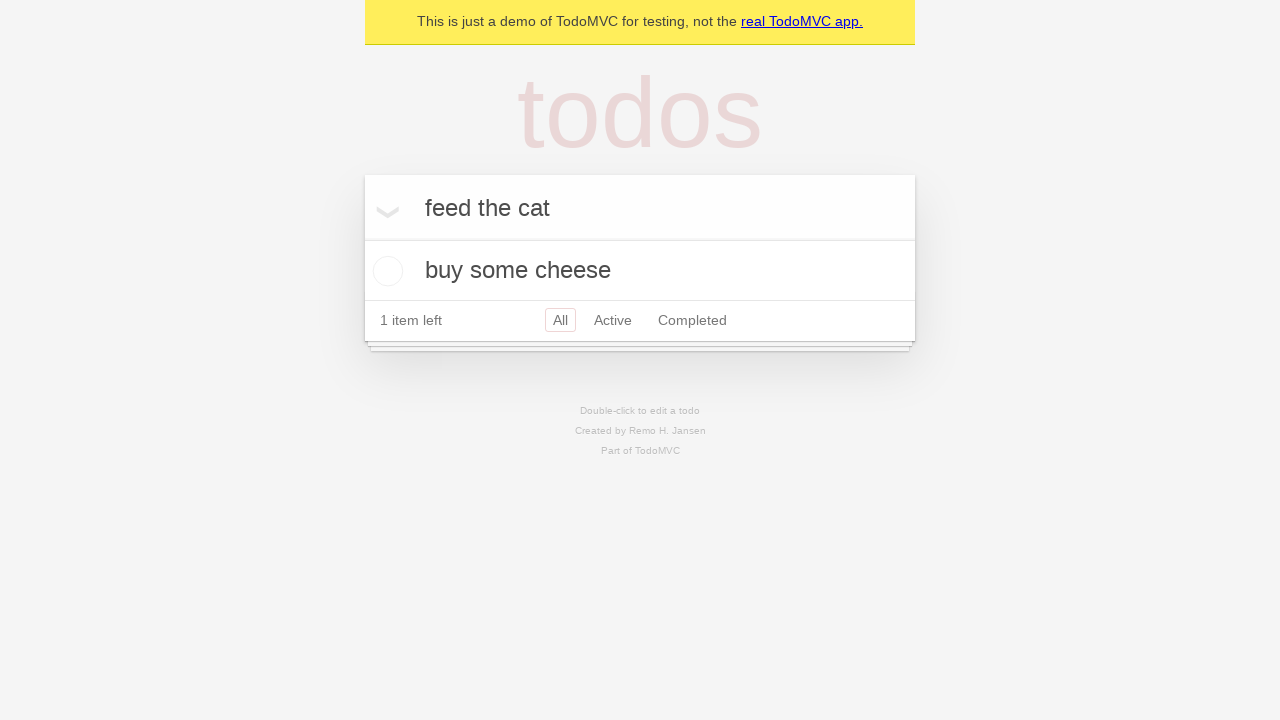

Pressed Enter to add second todo on internal:attr=[placeholder="What needs to be done?"i]
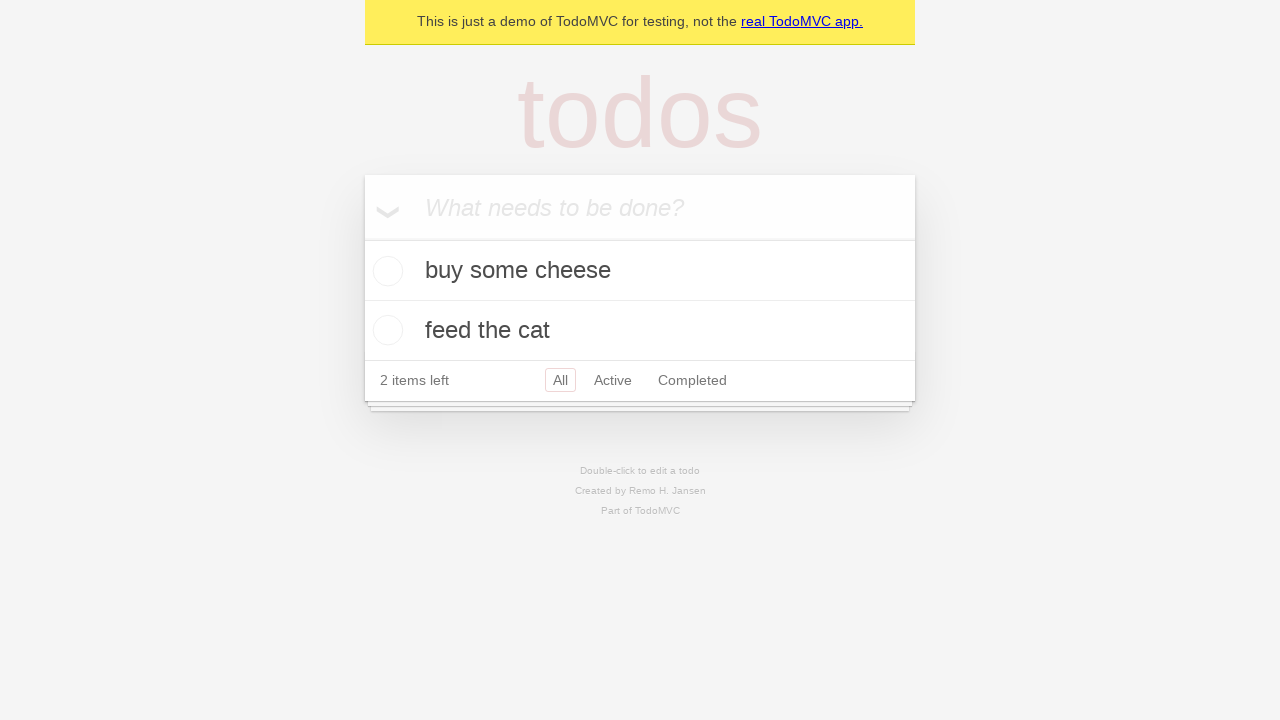

Filled todo input with 'book a doctors appointment' on internal:attr=[placeholder="What needs to be done?"i]
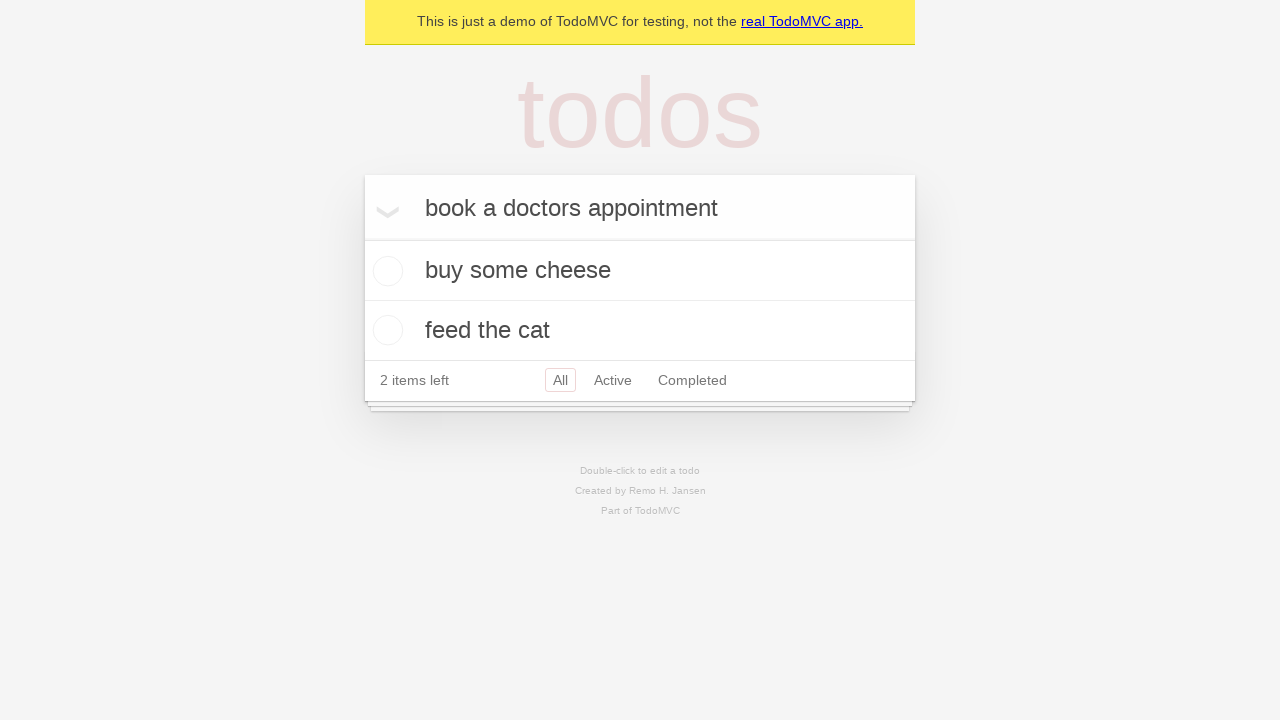

Pressed Enter to add third todo on internal:attr=[placeholder="What needs to be done?"i]
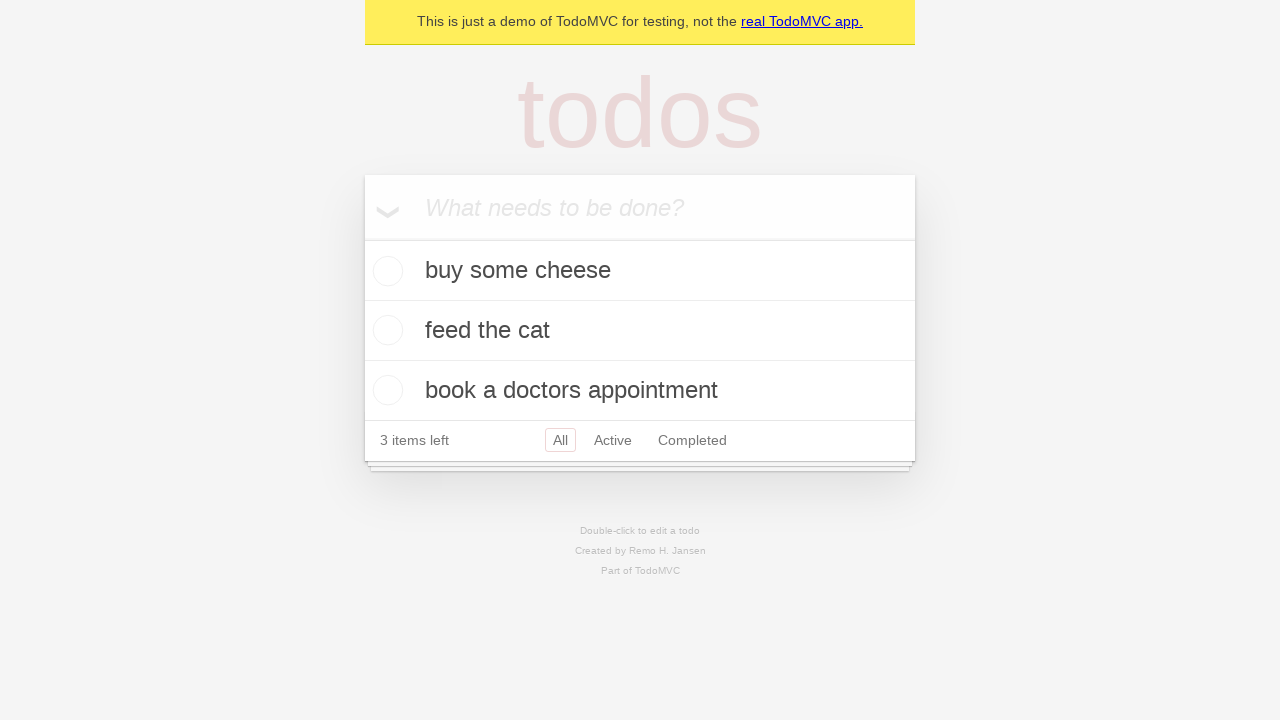

Clicked Active filter link at (613, 440) on internal:role=link[name="Active"i]
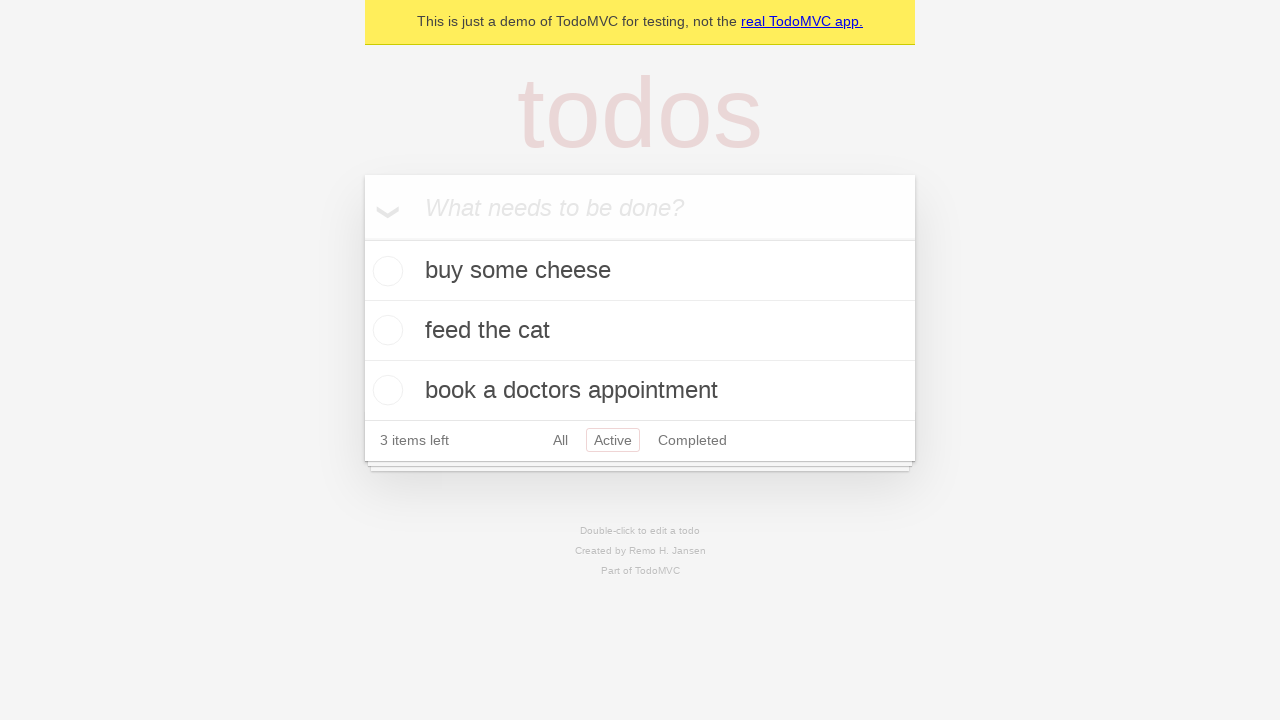

Clicked Completed filter link to verify highlight on currently applied filter at (692, 440) on internal:role=link[name="Completed"i]
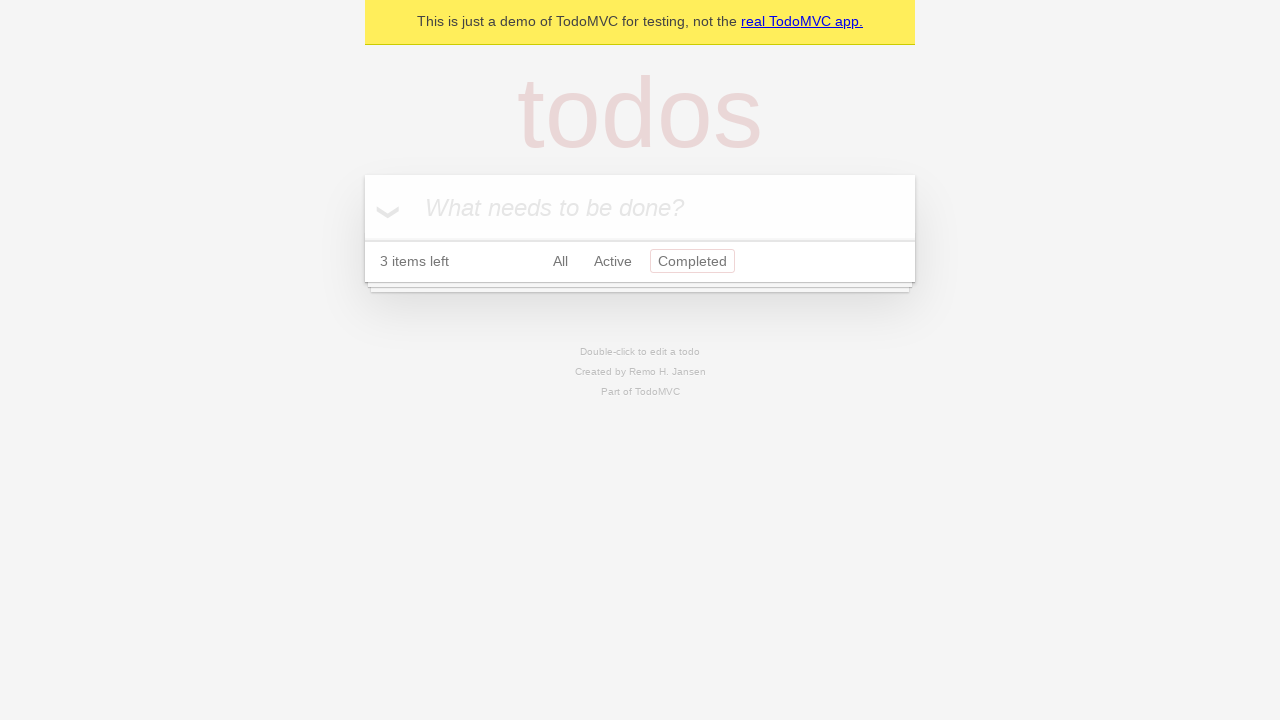

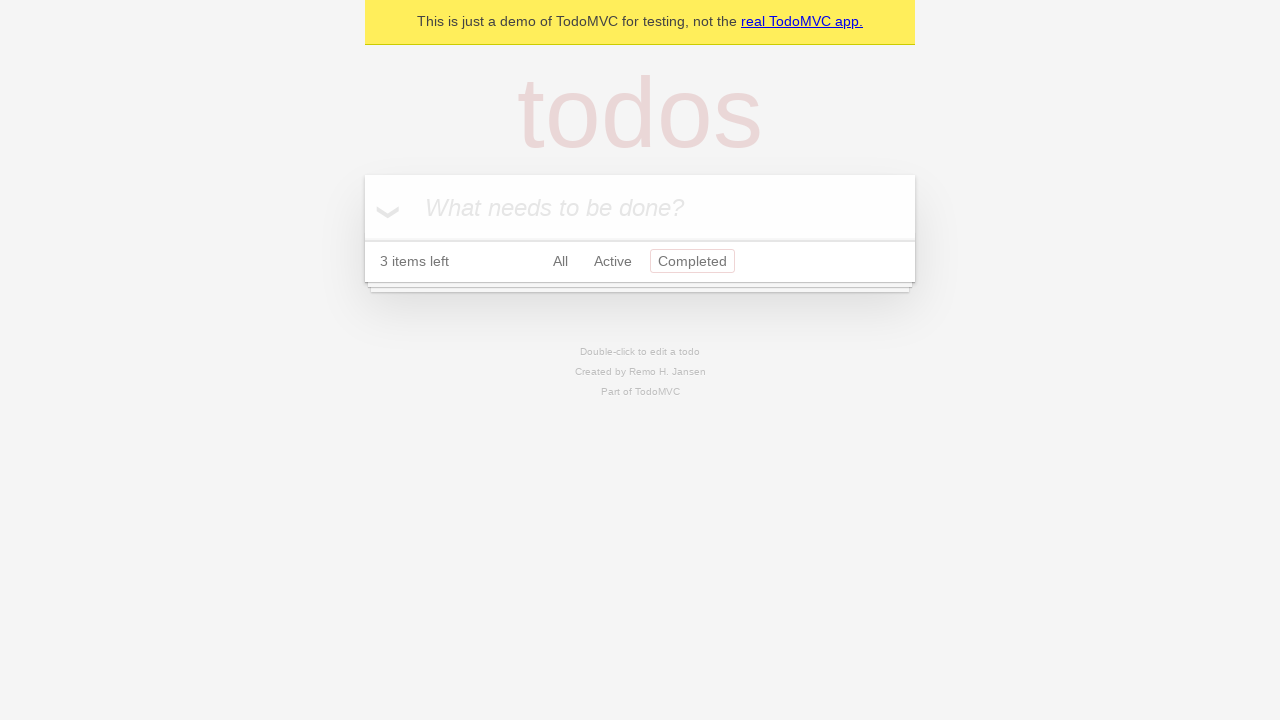